Navigates through a paginated table to find and select checkboxes for all rows containing "India", continuing through all pages until pagination is exhausted

Starting URL: https://selectorshub.com/xpath-practice-page/

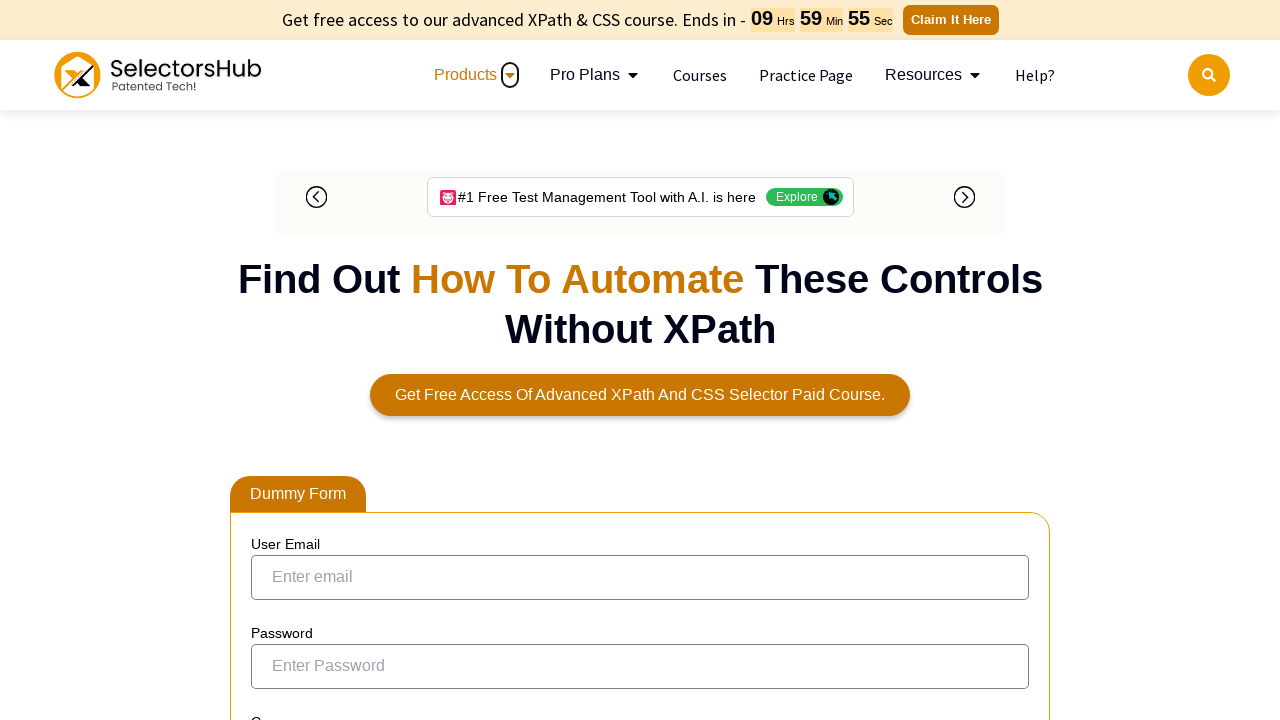

Queried for all 'India' cells on current page
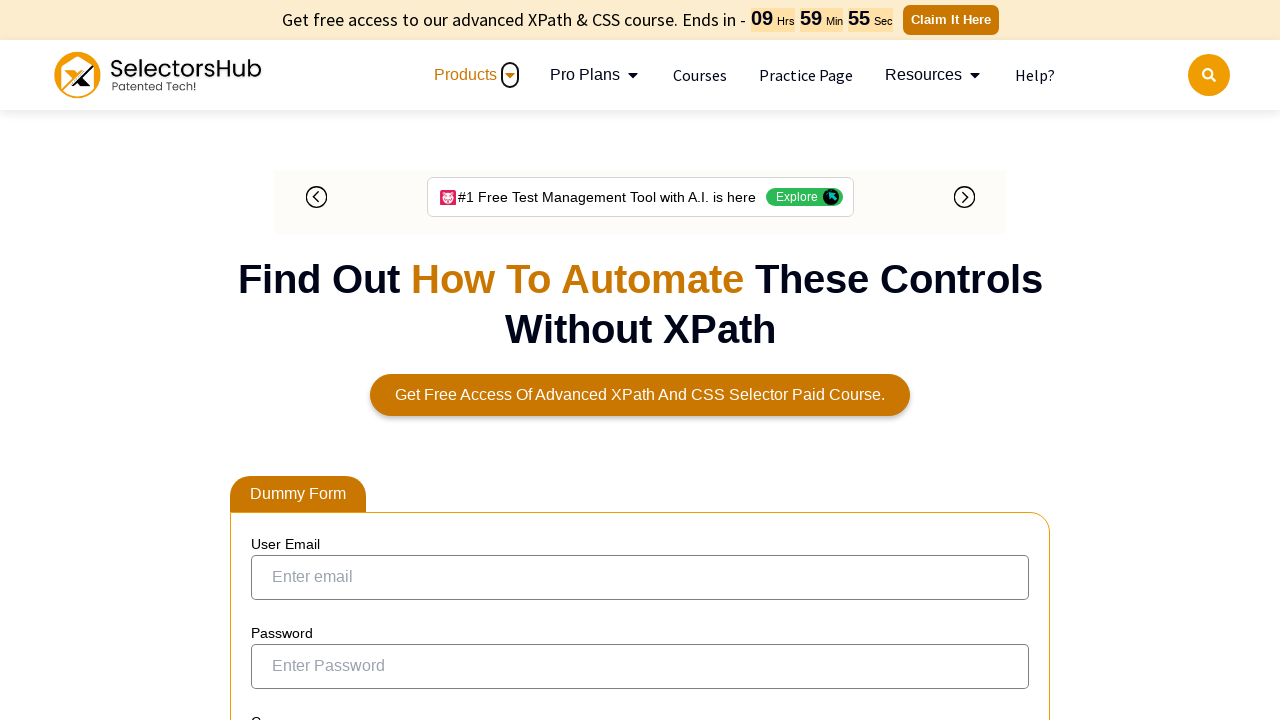

Found 8 checkboxes for India rows on current page
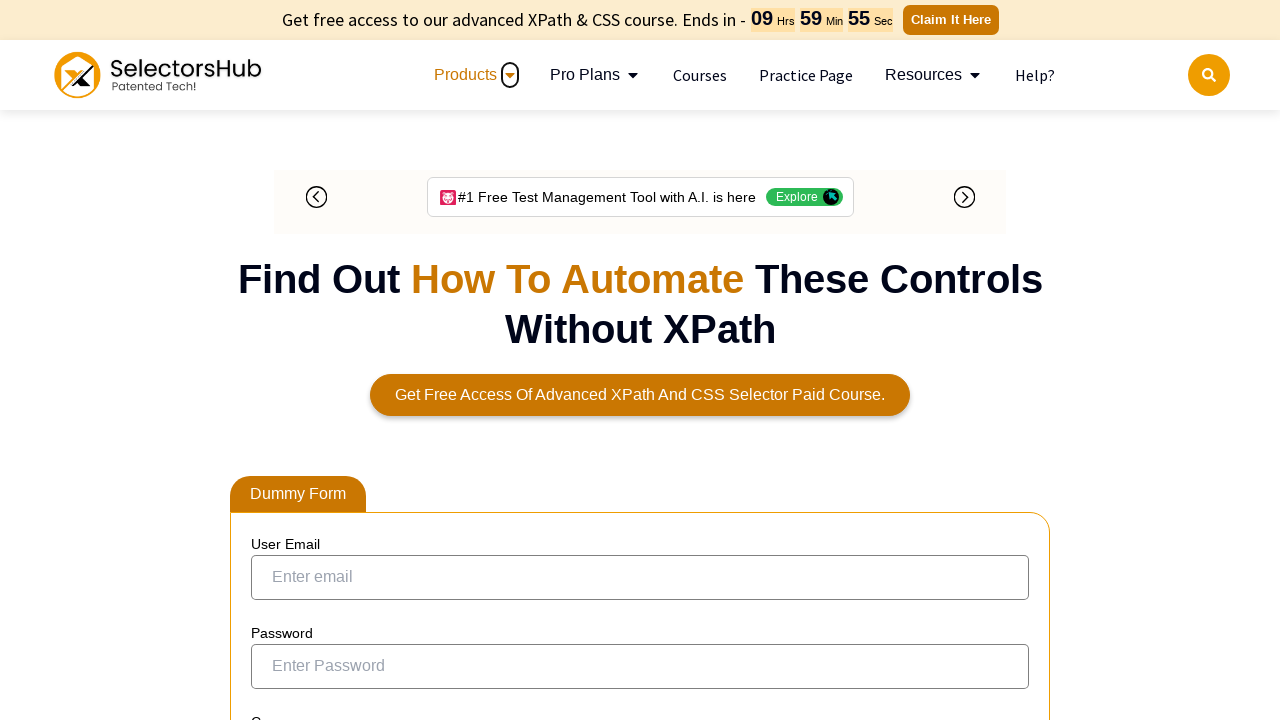

Clicked checkbox for an India row
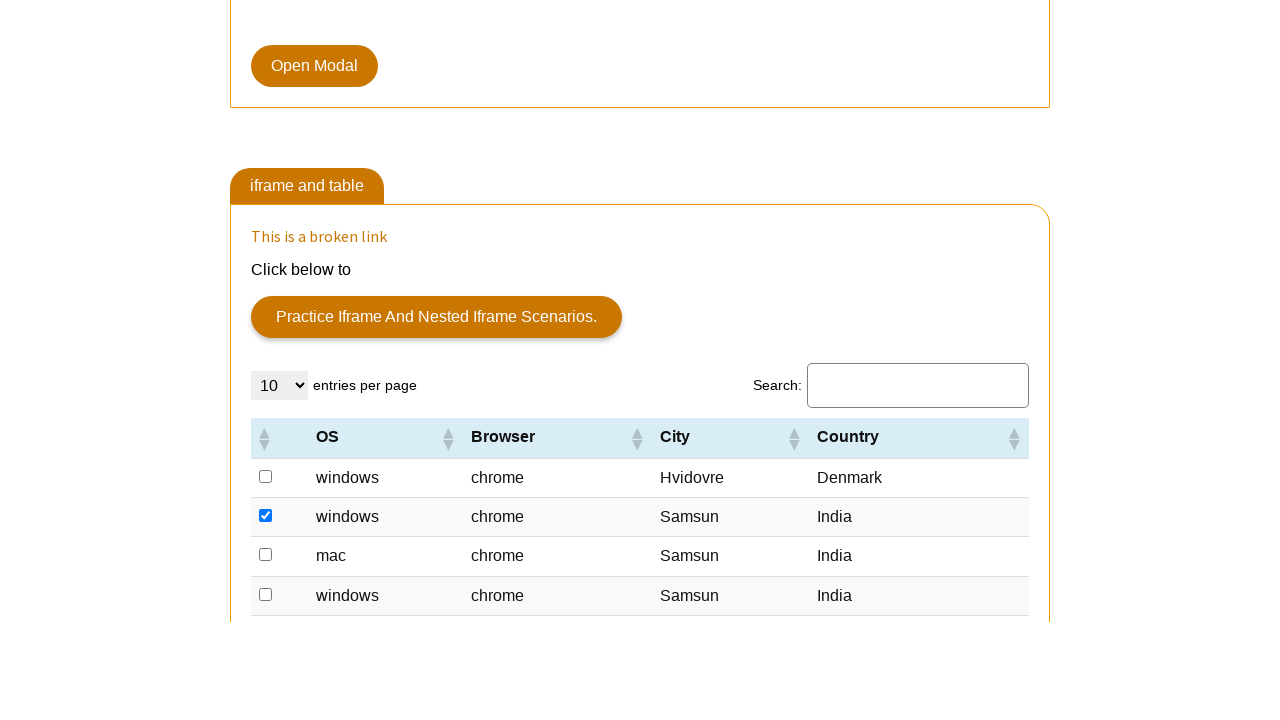

Clicked checkbox for an India row
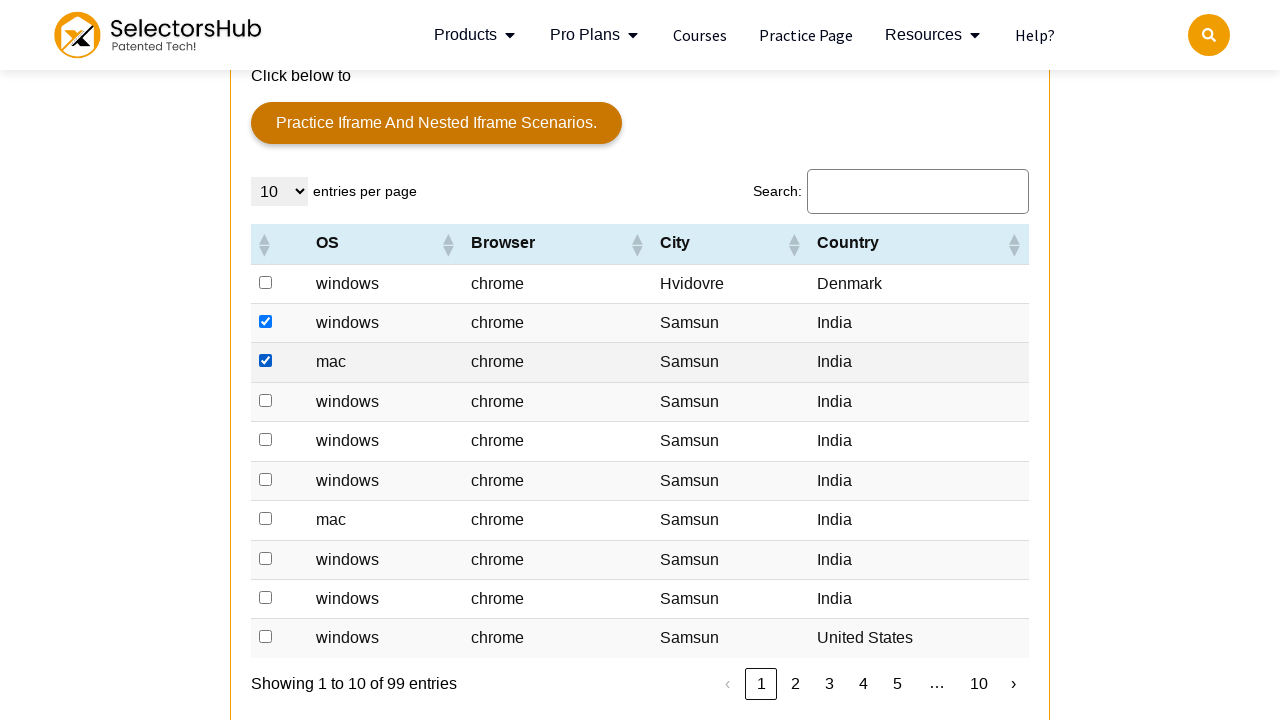

Clicked checkbox for an India row
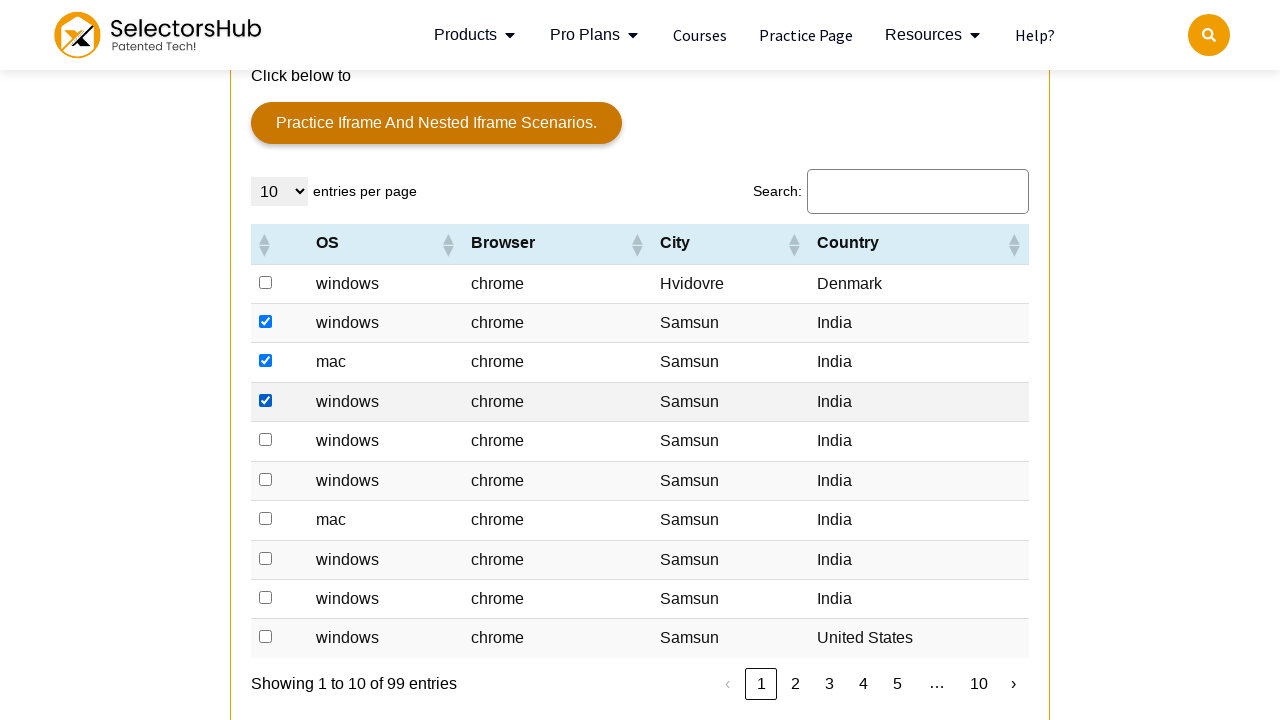

Clicked checkbox for an India row
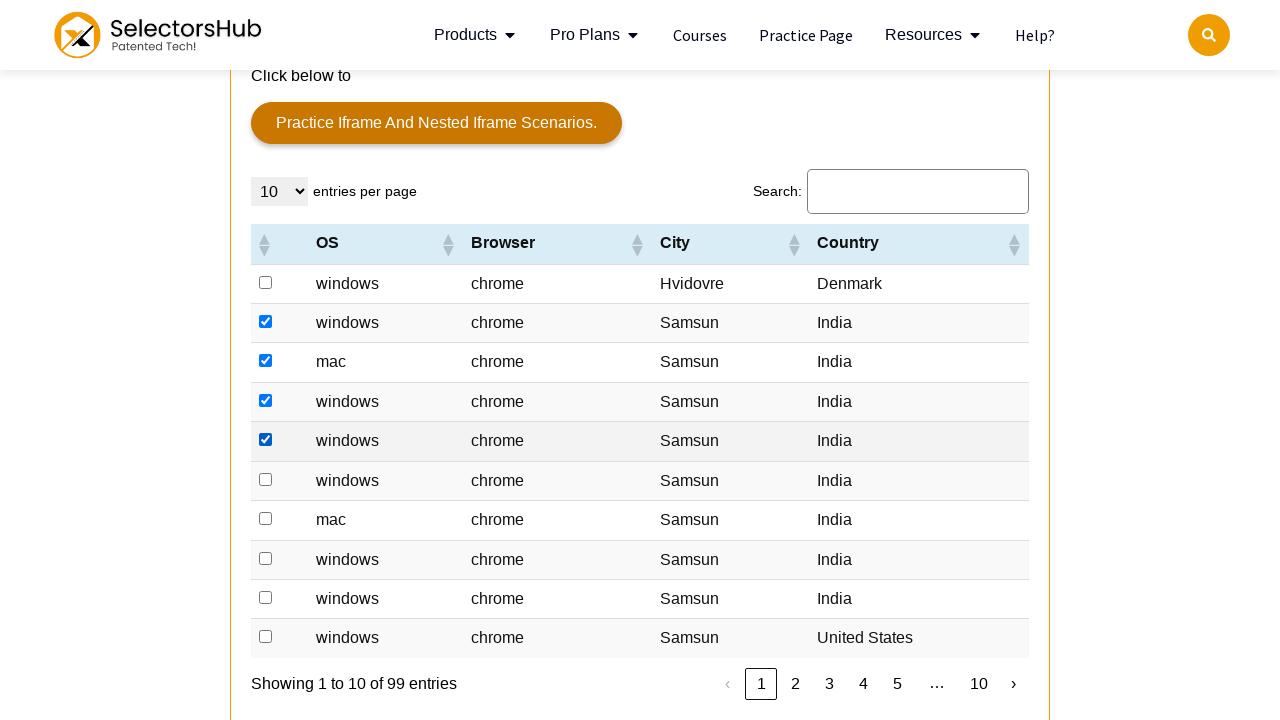

Clicked checkbox for an India row
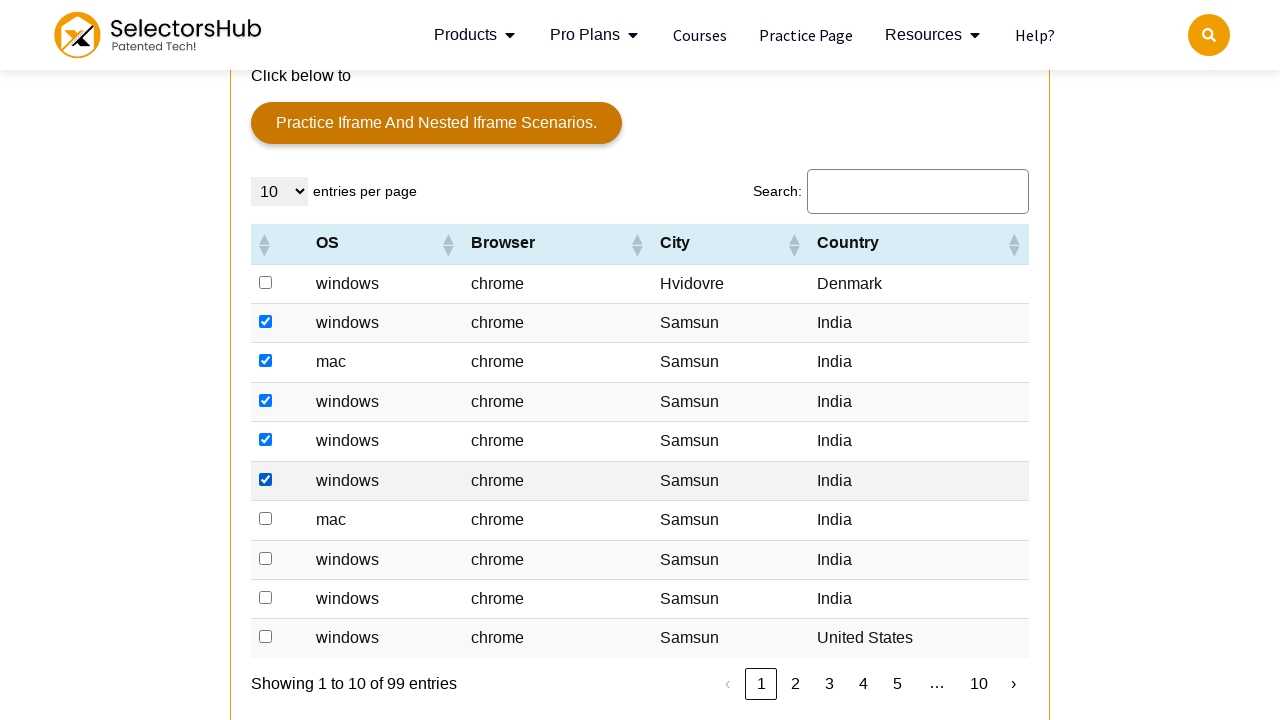

Clicked checkbox for an India row
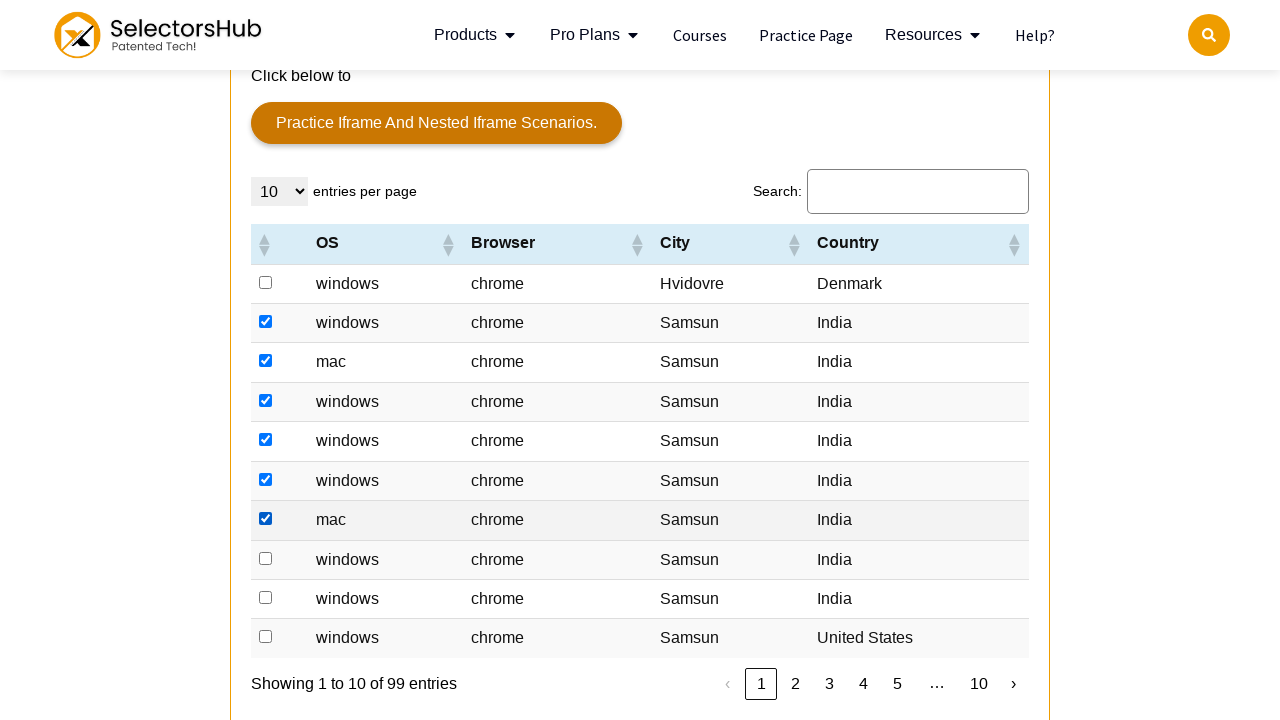

Clicked checkbox for an India row
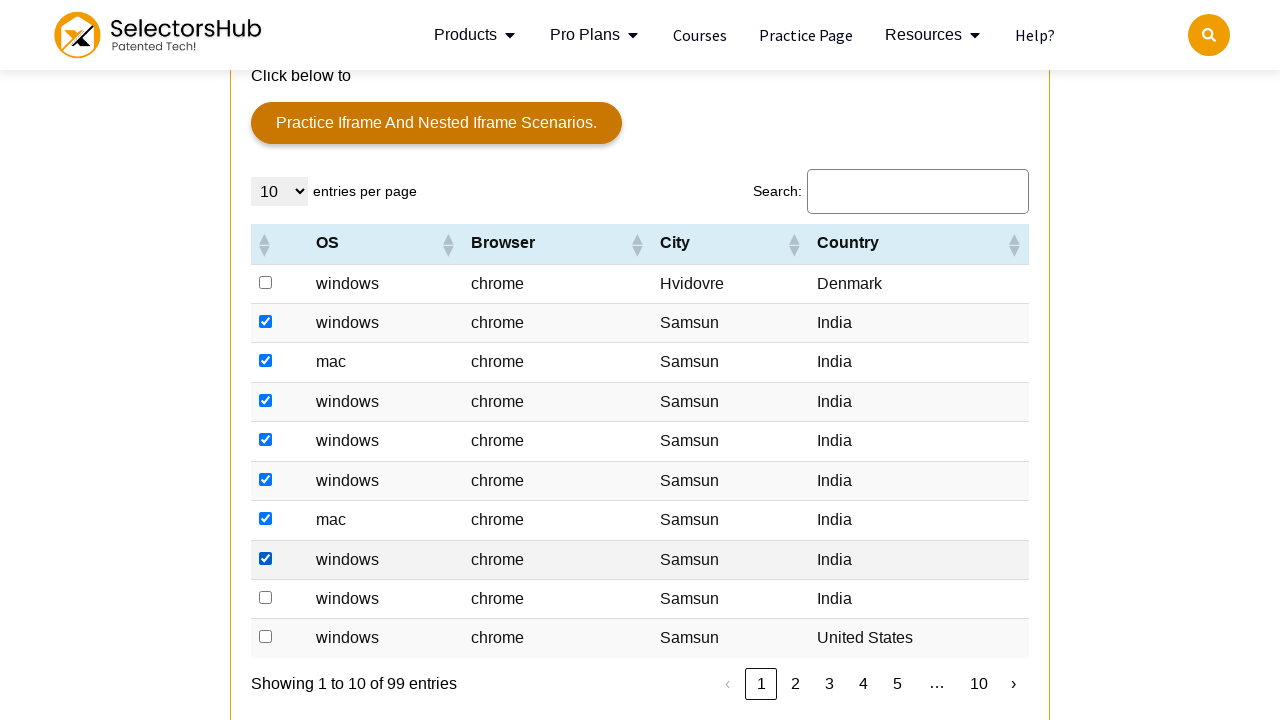

Clicked checkbox for an India row
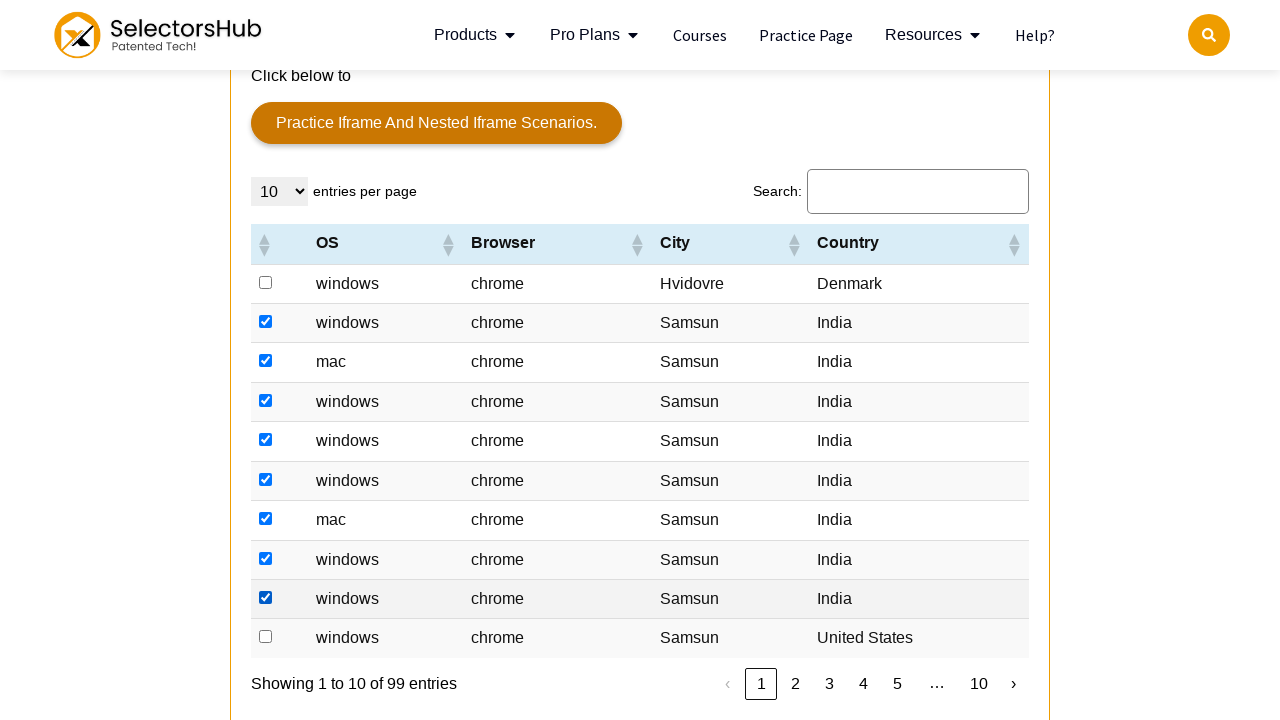

Queried for Next pagination button
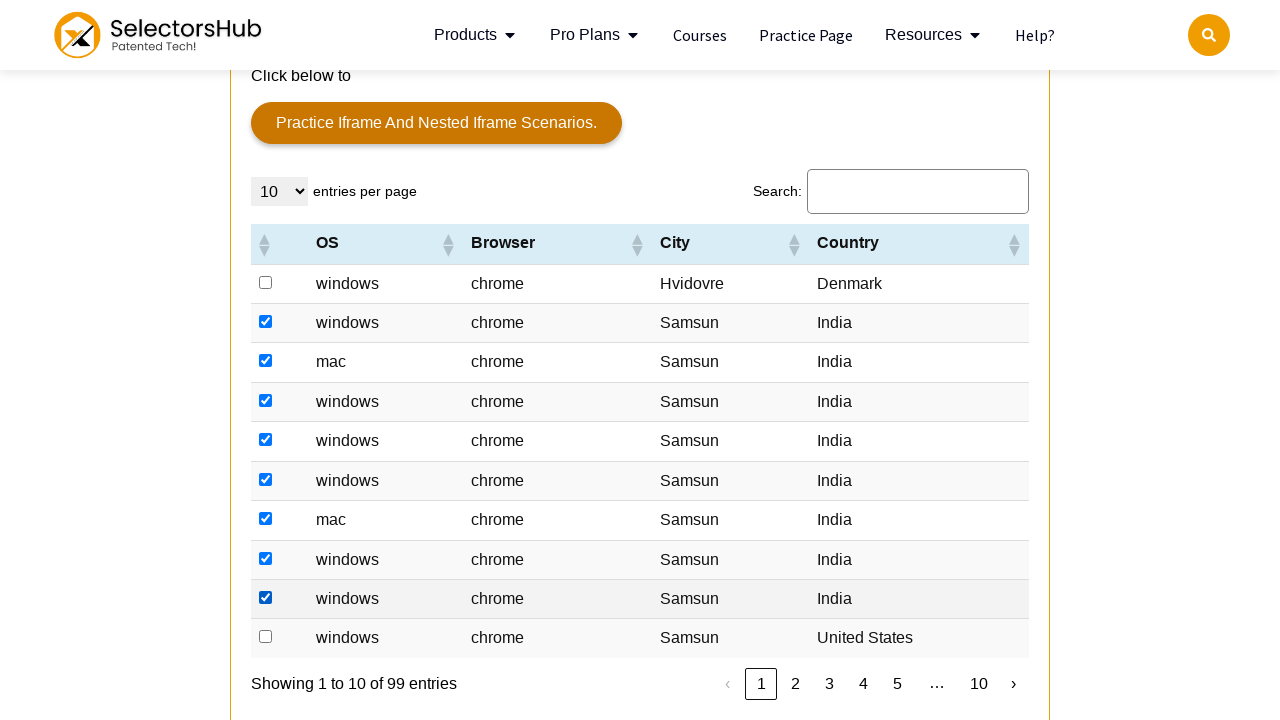

Next button not found - pagination ended
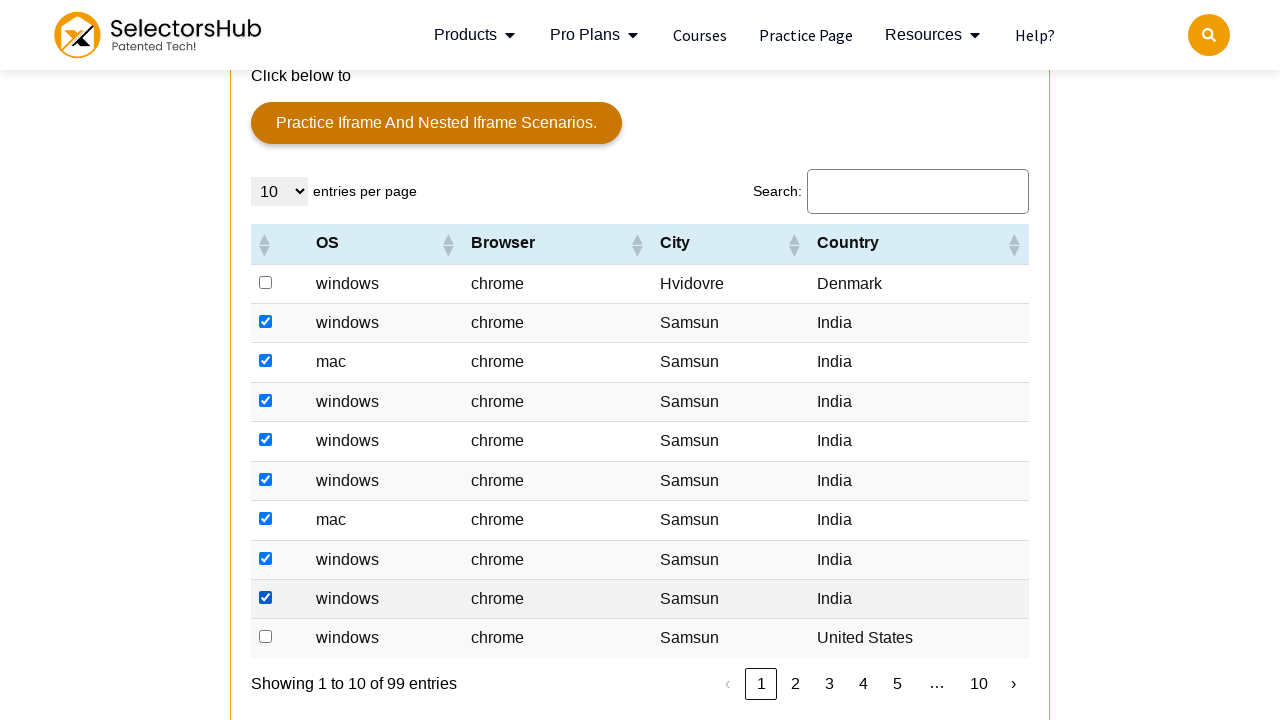

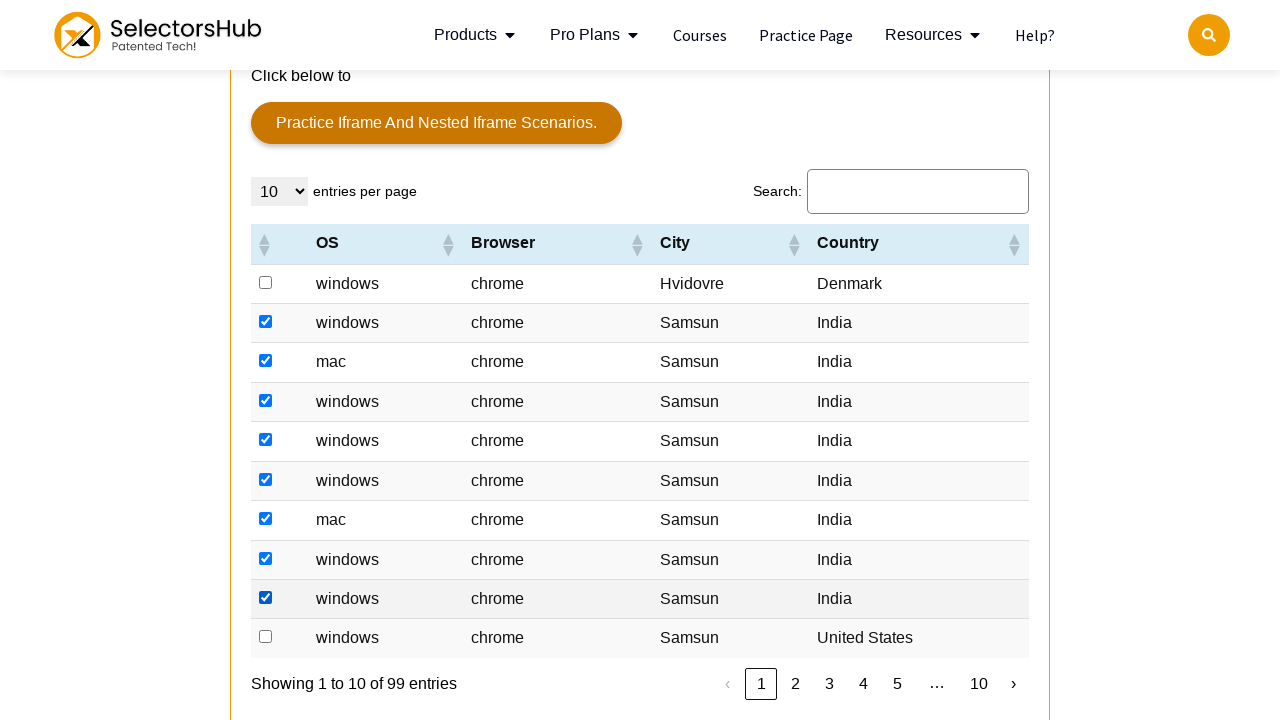